Tests file upload functionality by uploading a file and verifying the success message is displayed

Starting URL: https://the-internet.herokuapp.com/upload

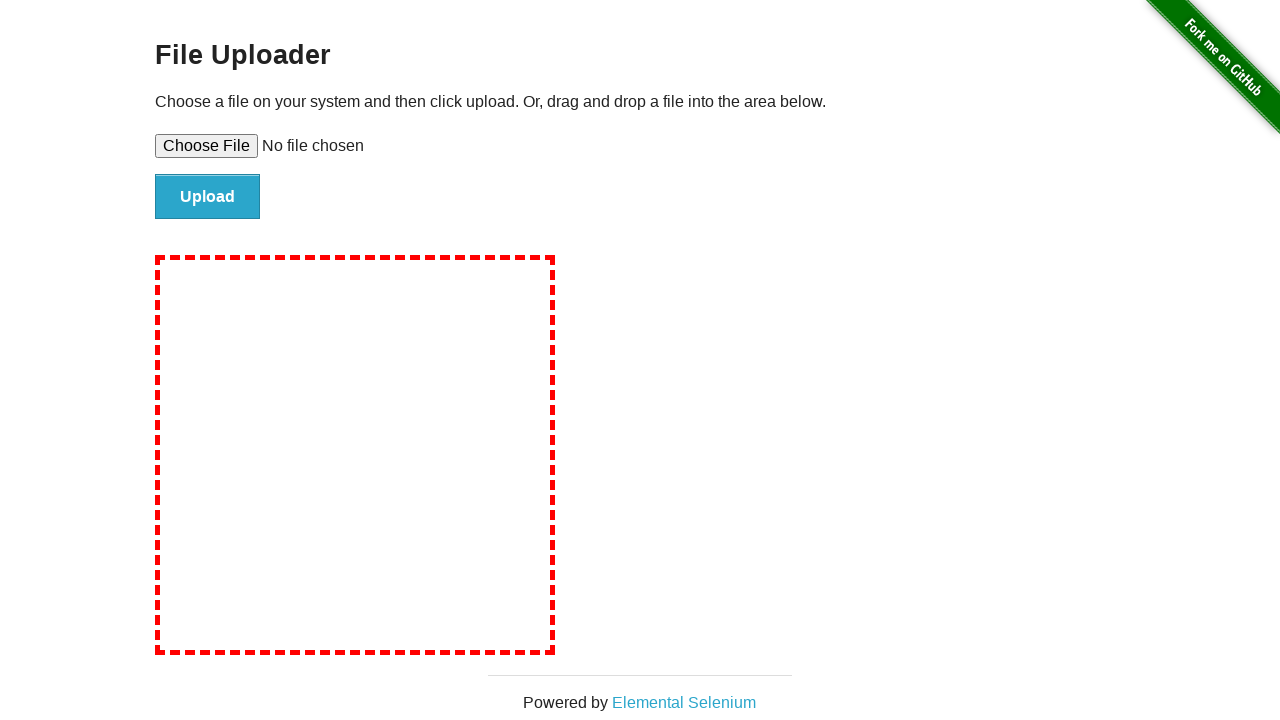

Created temporary test file for upload
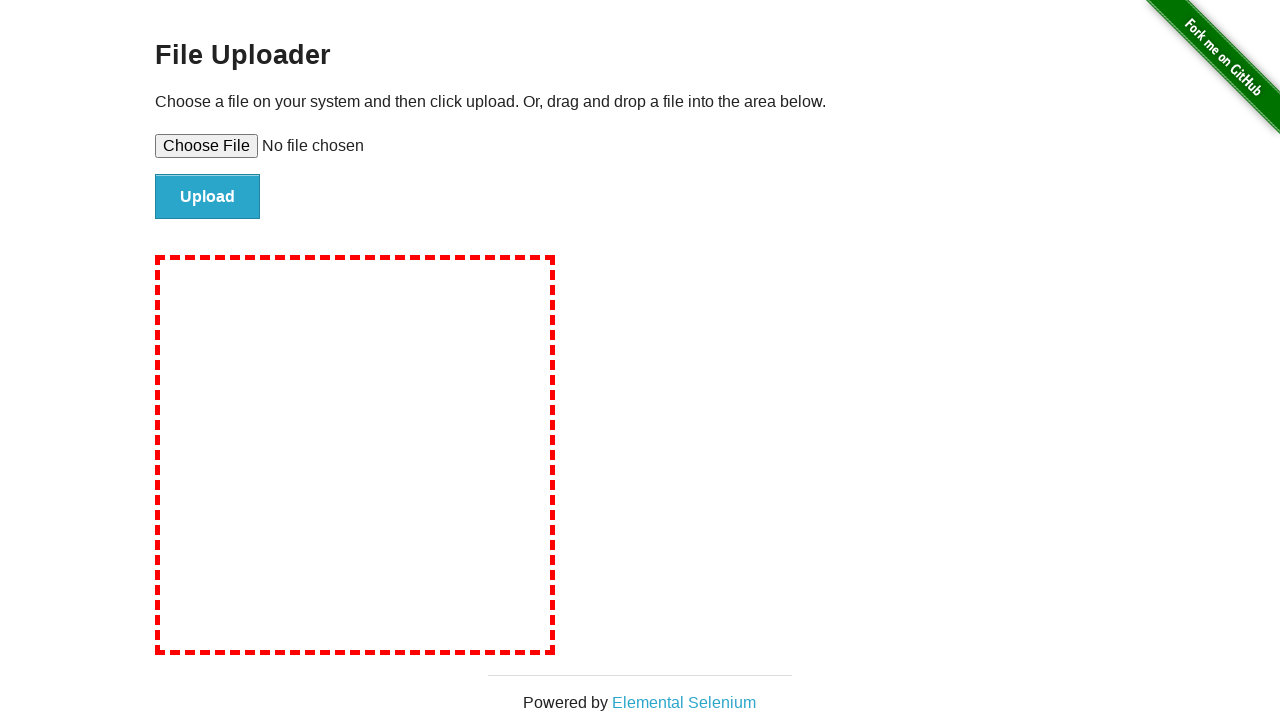

Set file input with test file path
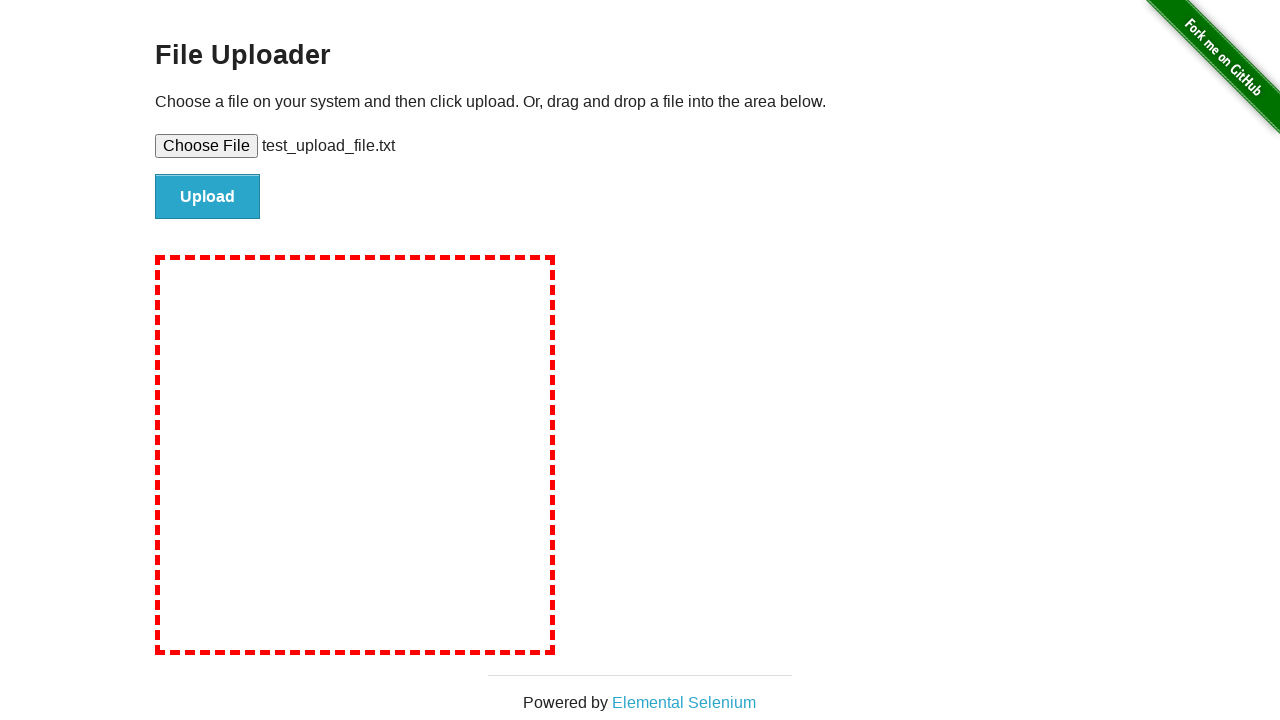

Clicked file upload button at (208, 197) on #file-submit
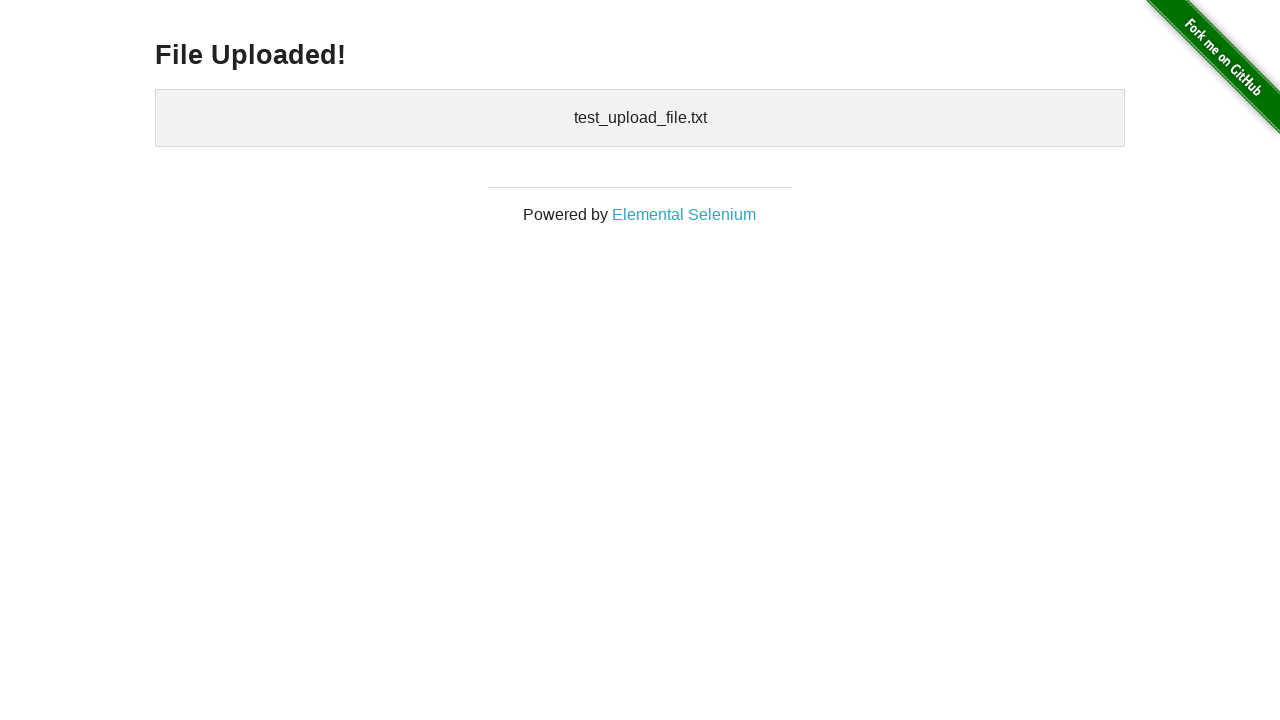

File upload success message element loaded
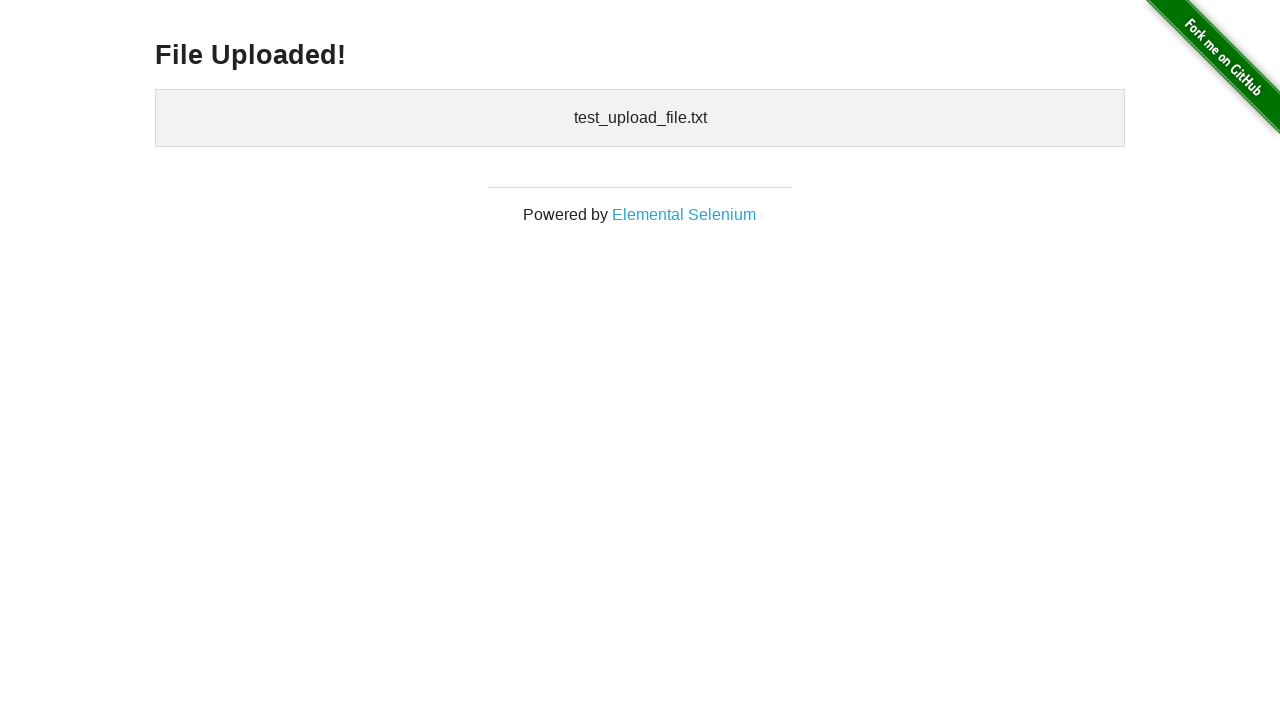

Verified success message displays 'File Uploaded!'
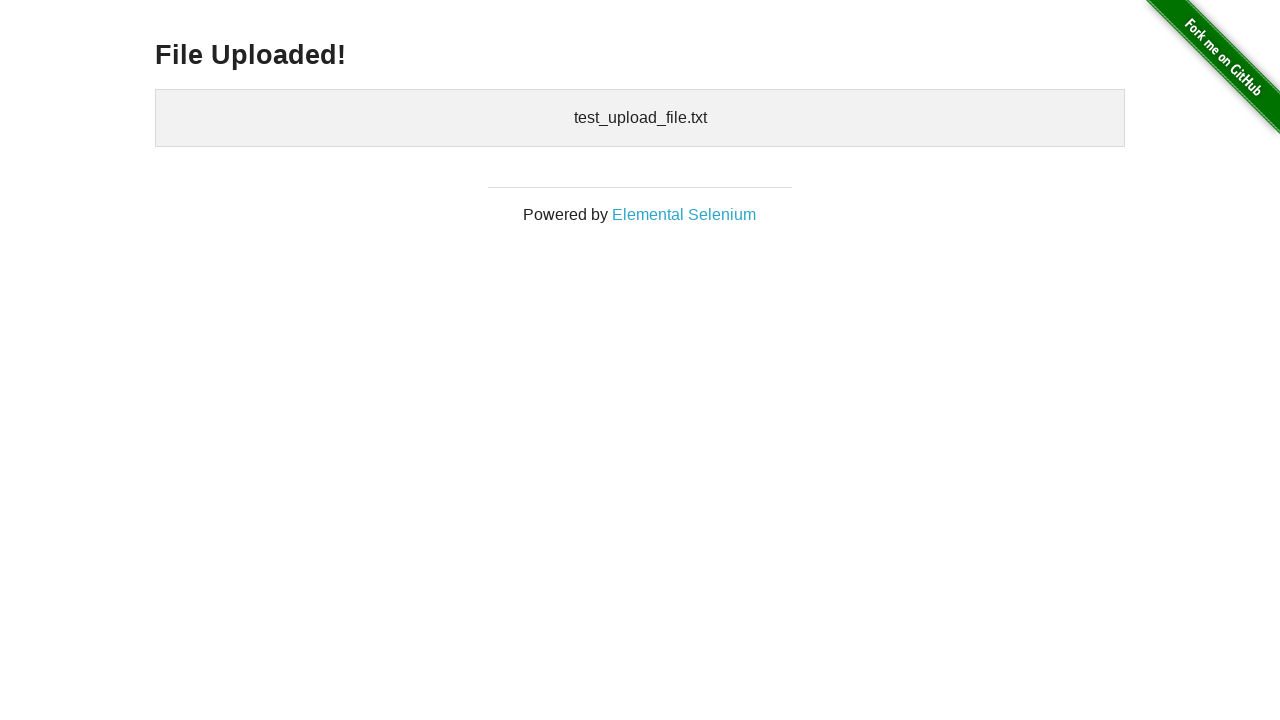

Cleaned up temporary test file
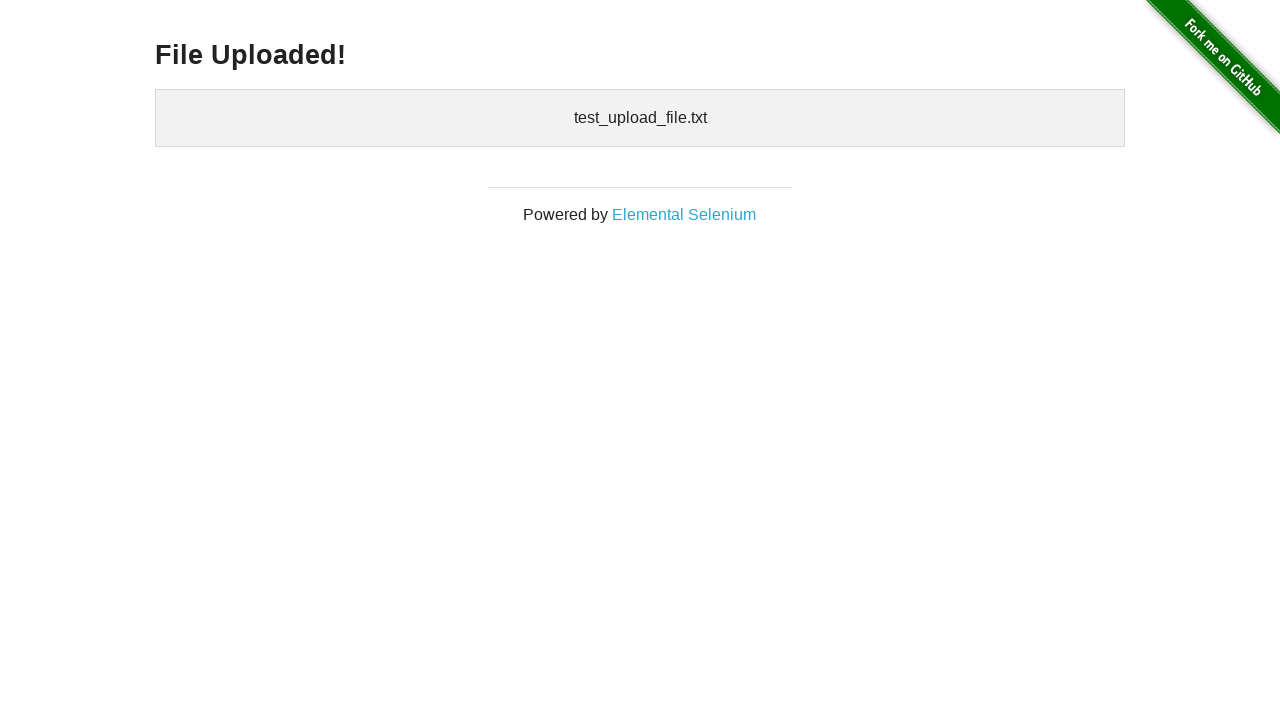

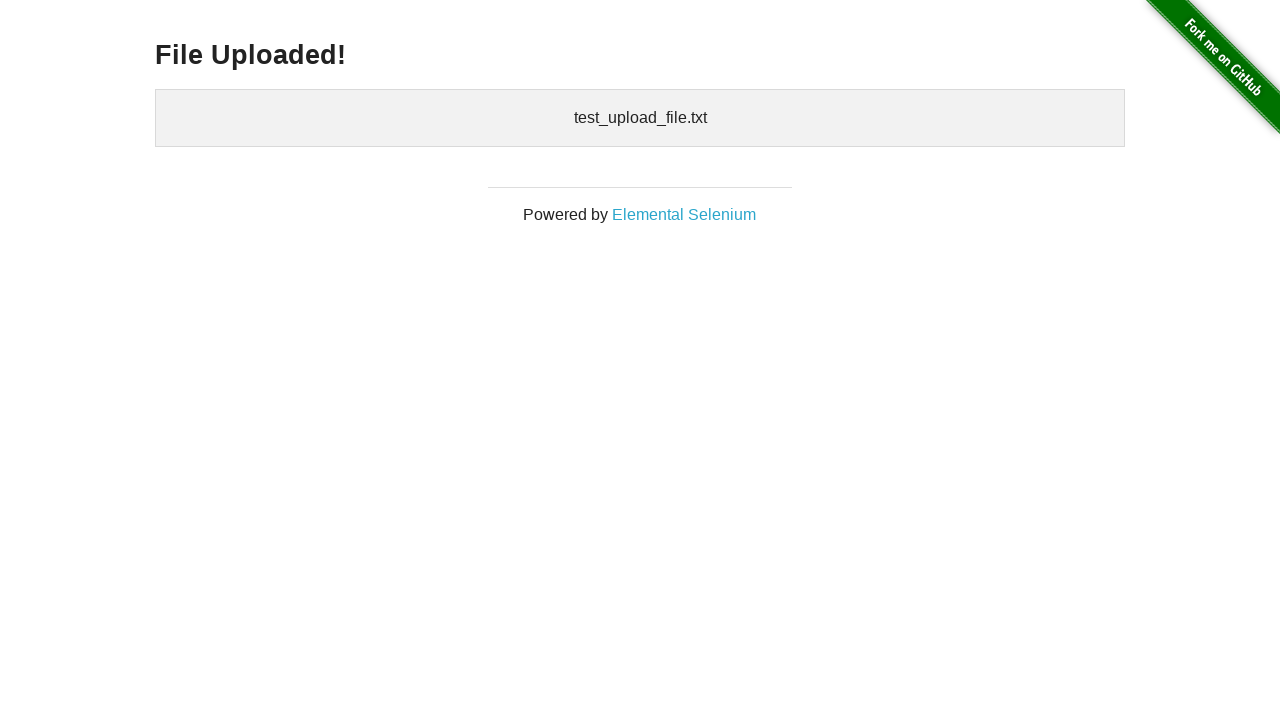